Tests checkbox functionality by verifying initial states and toggling both checkboxes on a test page

Starting URL: http://the-internet.herokuapp.com/checkboxes

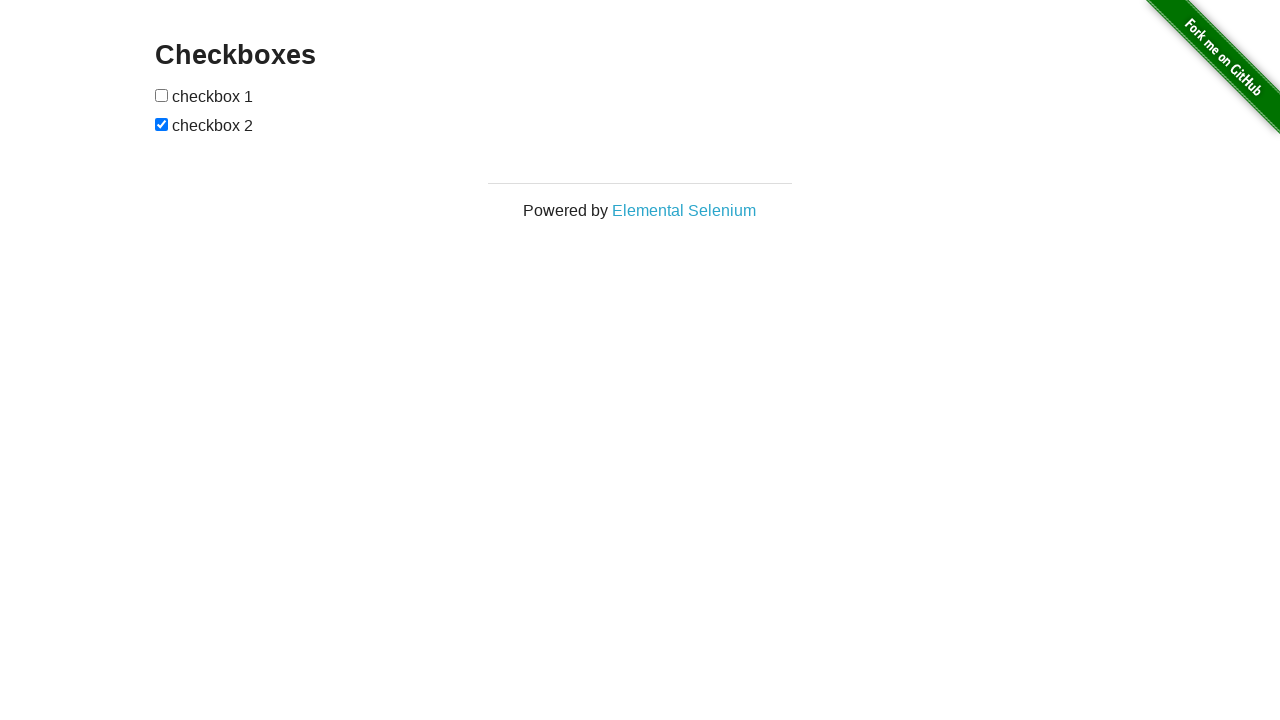

Located all checkboxes on the page
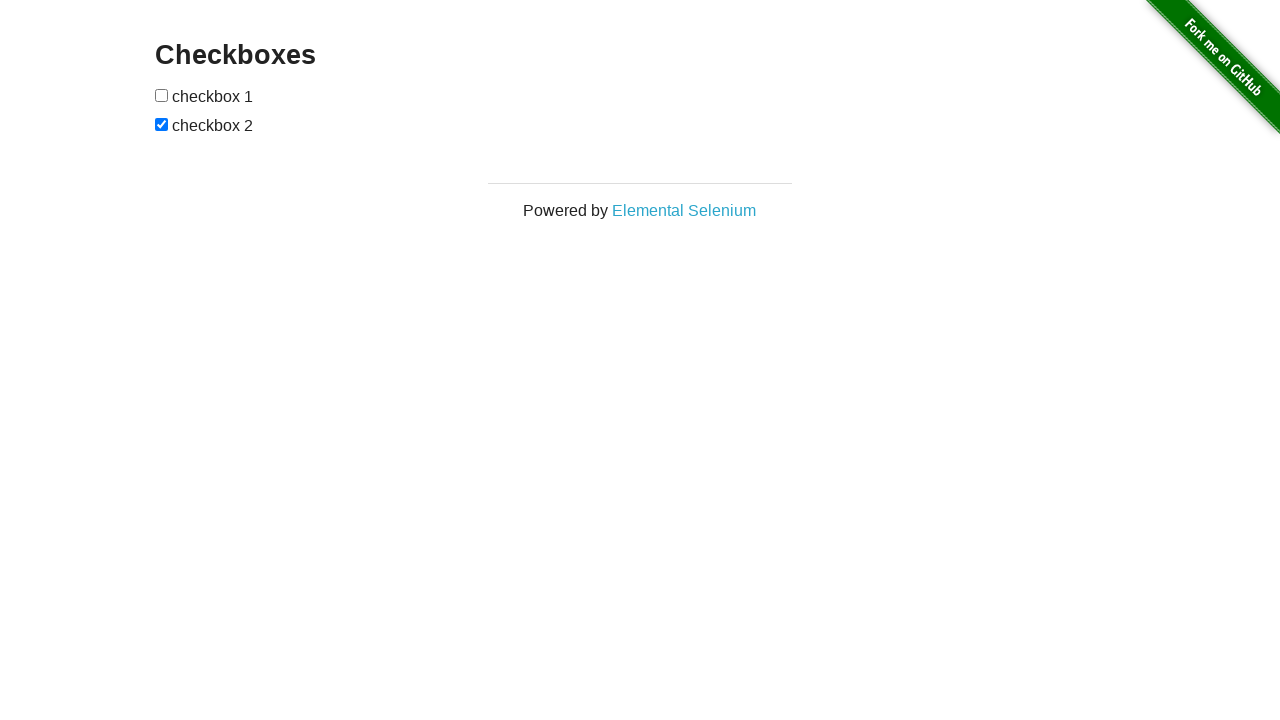

Retrieved first checkbox element
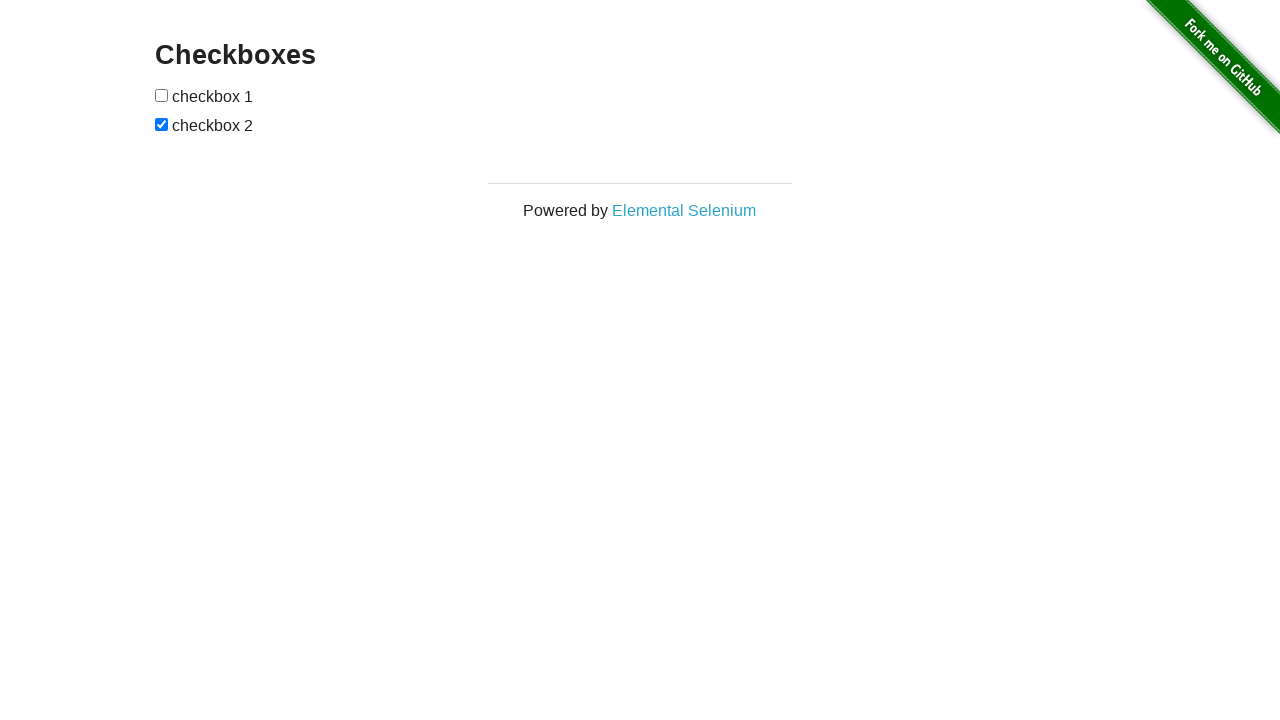

Verified first checkbox is unchecked initially
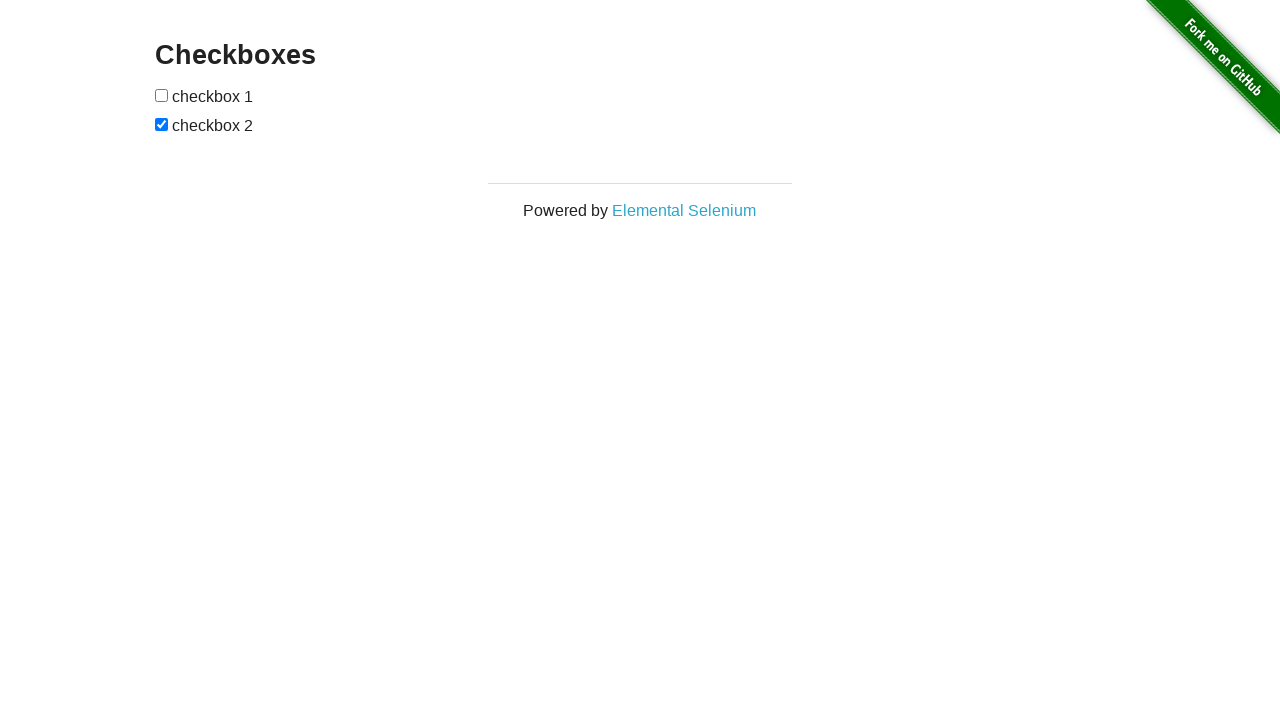

Clicked first checkbox to check it at (162, 95) on [type=checkbox] >> nth=0
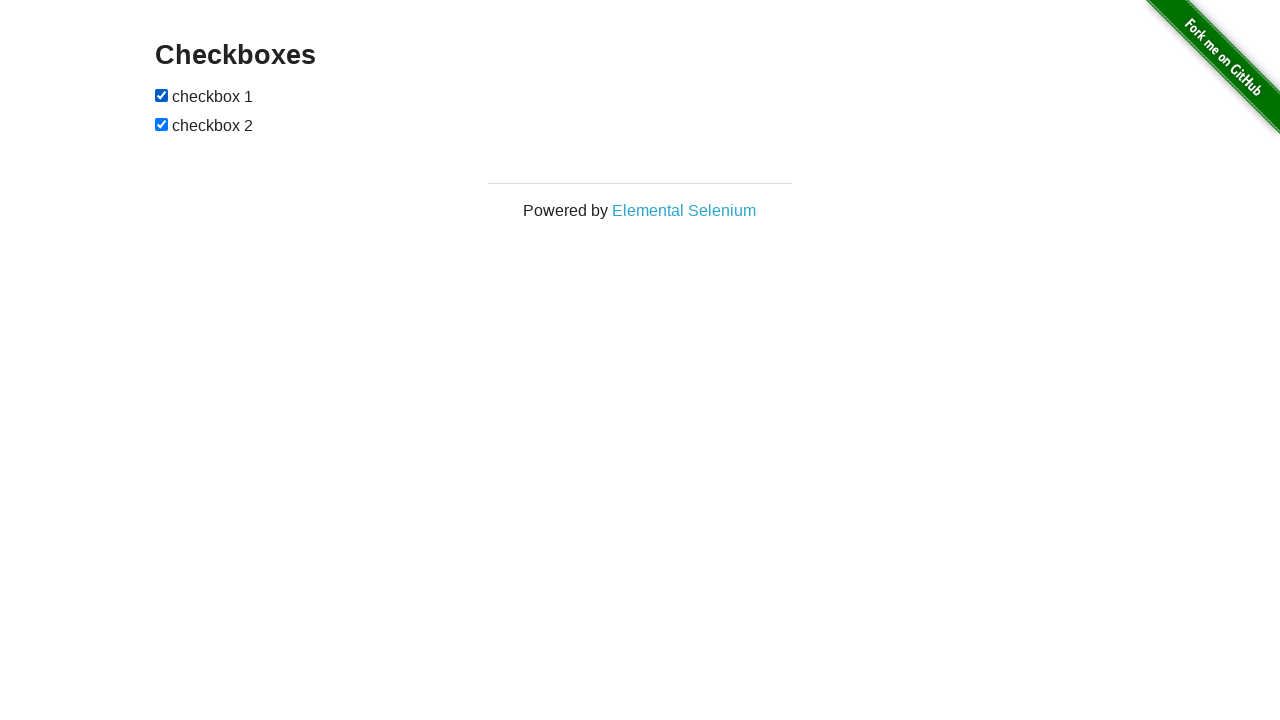

Verified first checkbox is now checked
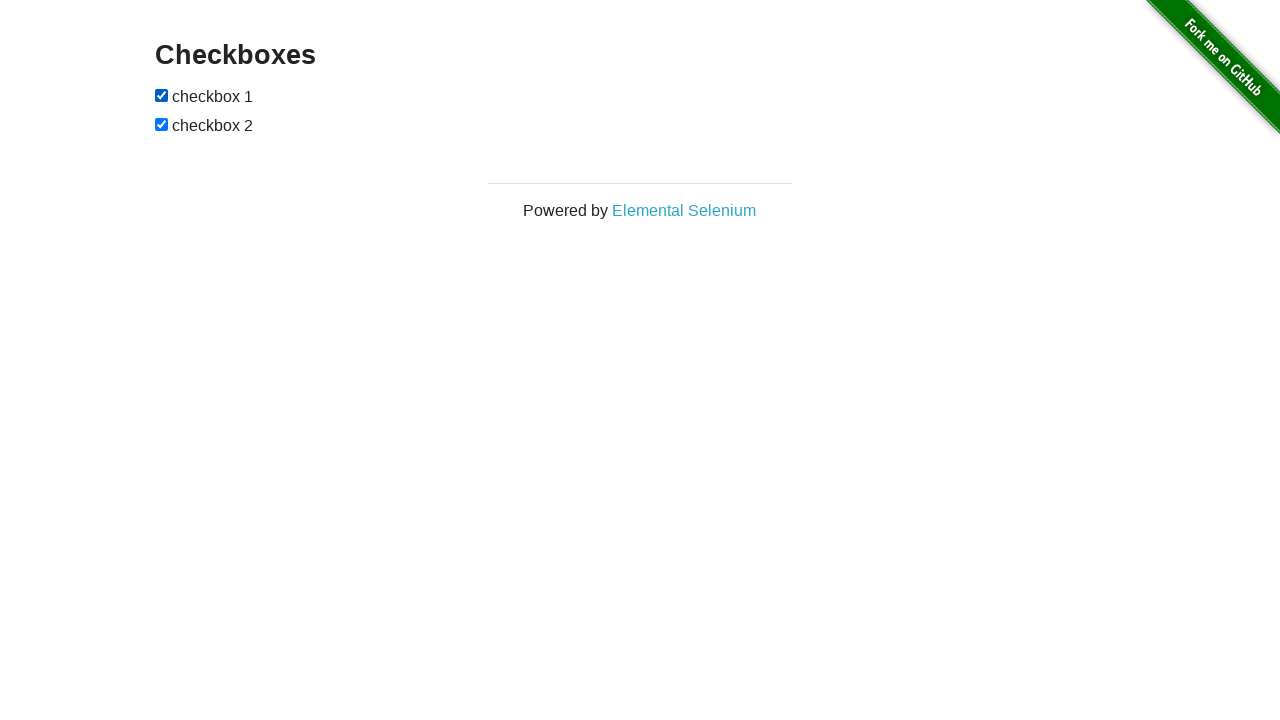

Retrieved second checkbox element
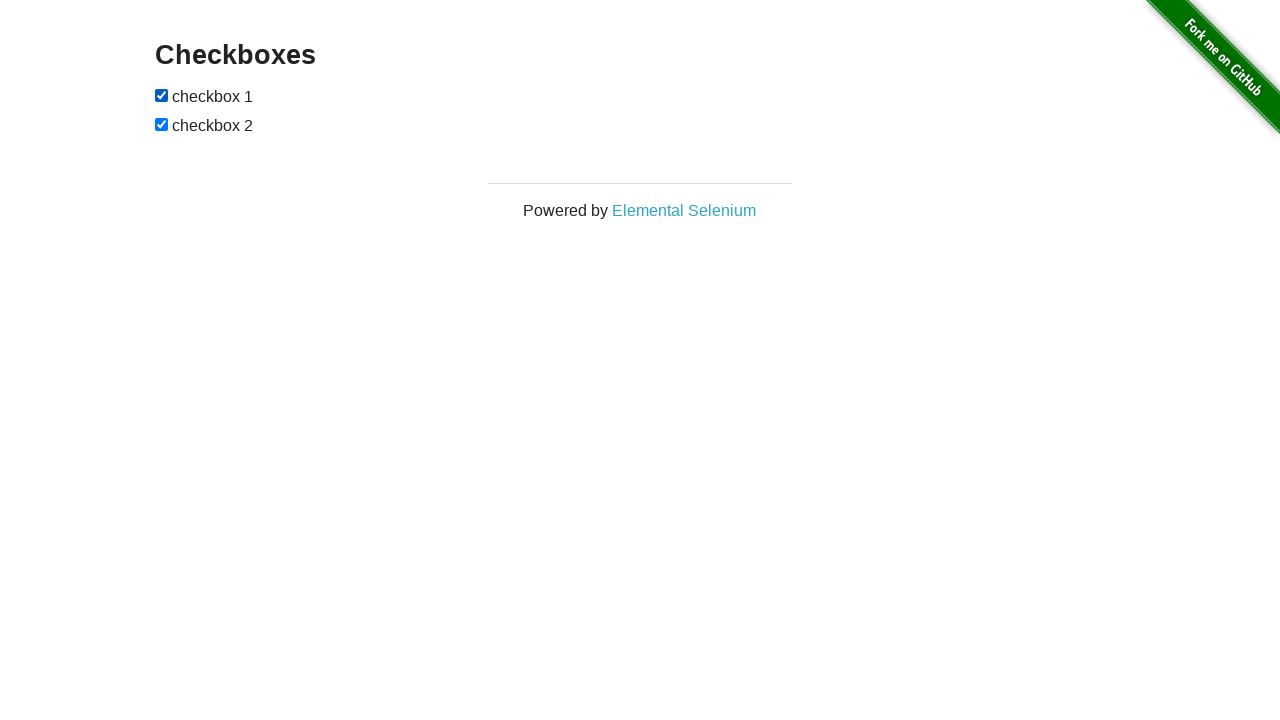

Verified second checkbox is checked initially
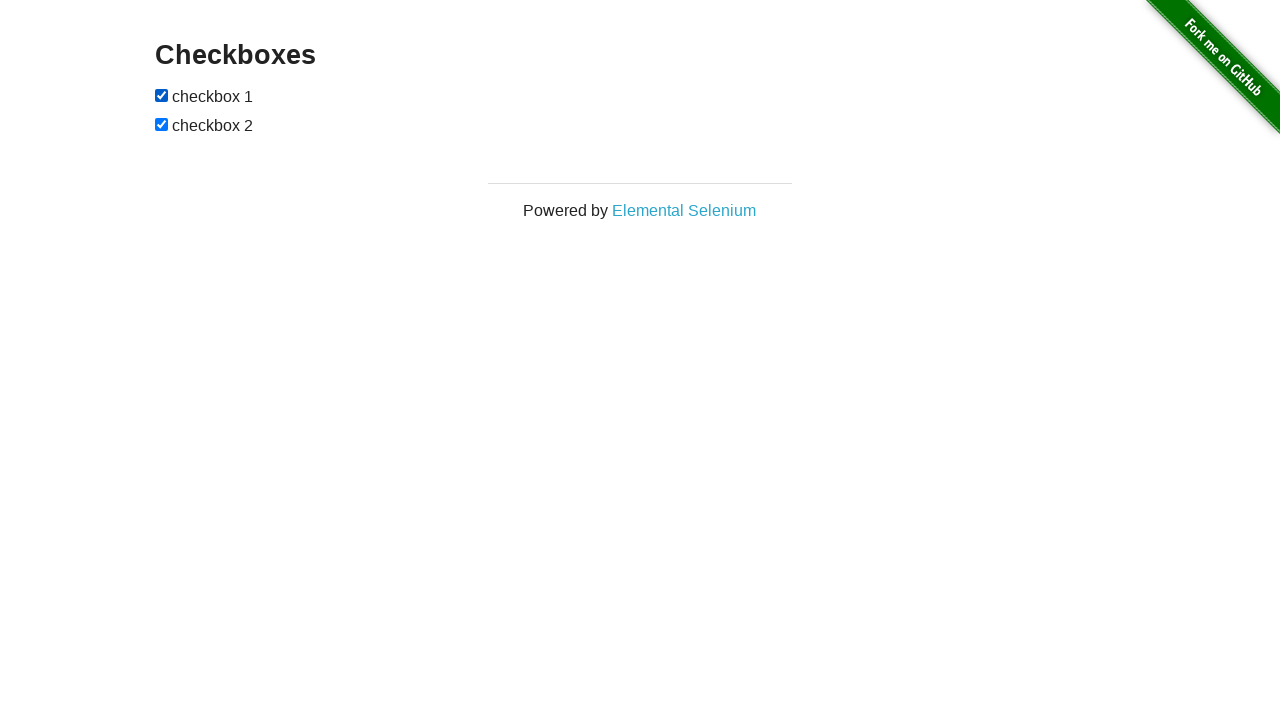

Clicked second checkbox to uncheck it at (162, 124) on [type=checkbox] >> nth=1
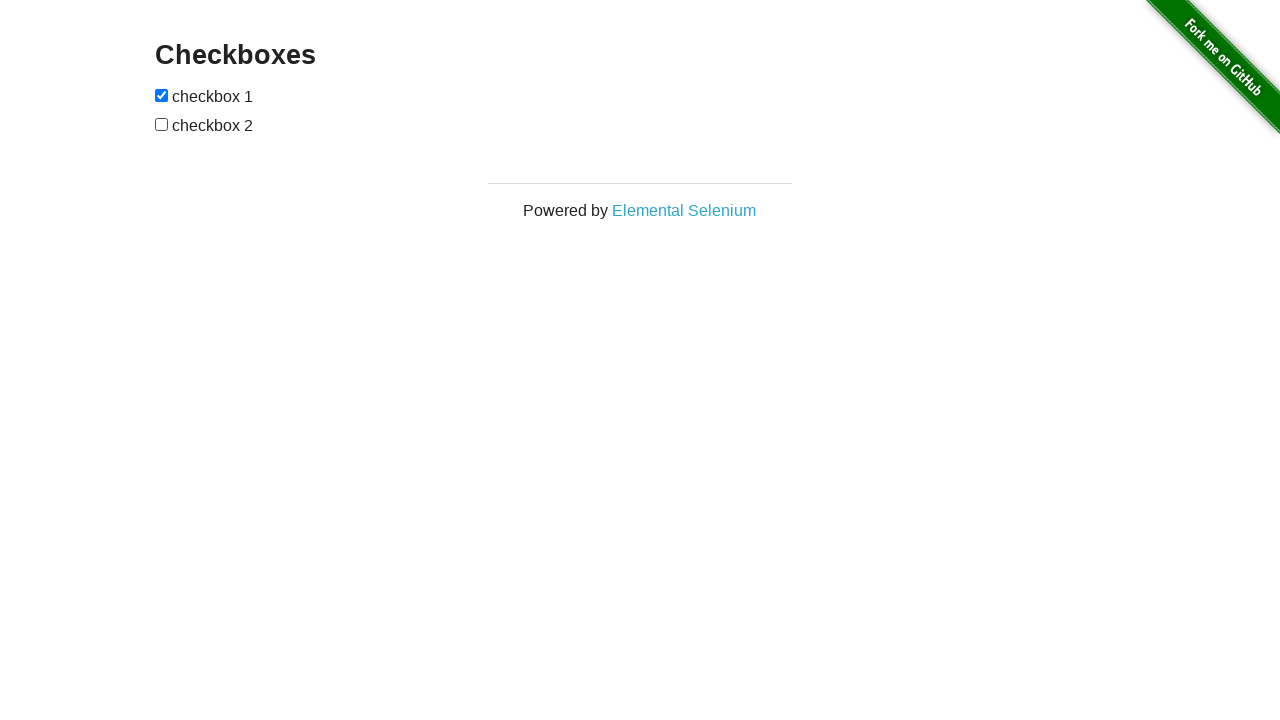

Verified second checkbox is now unchecked
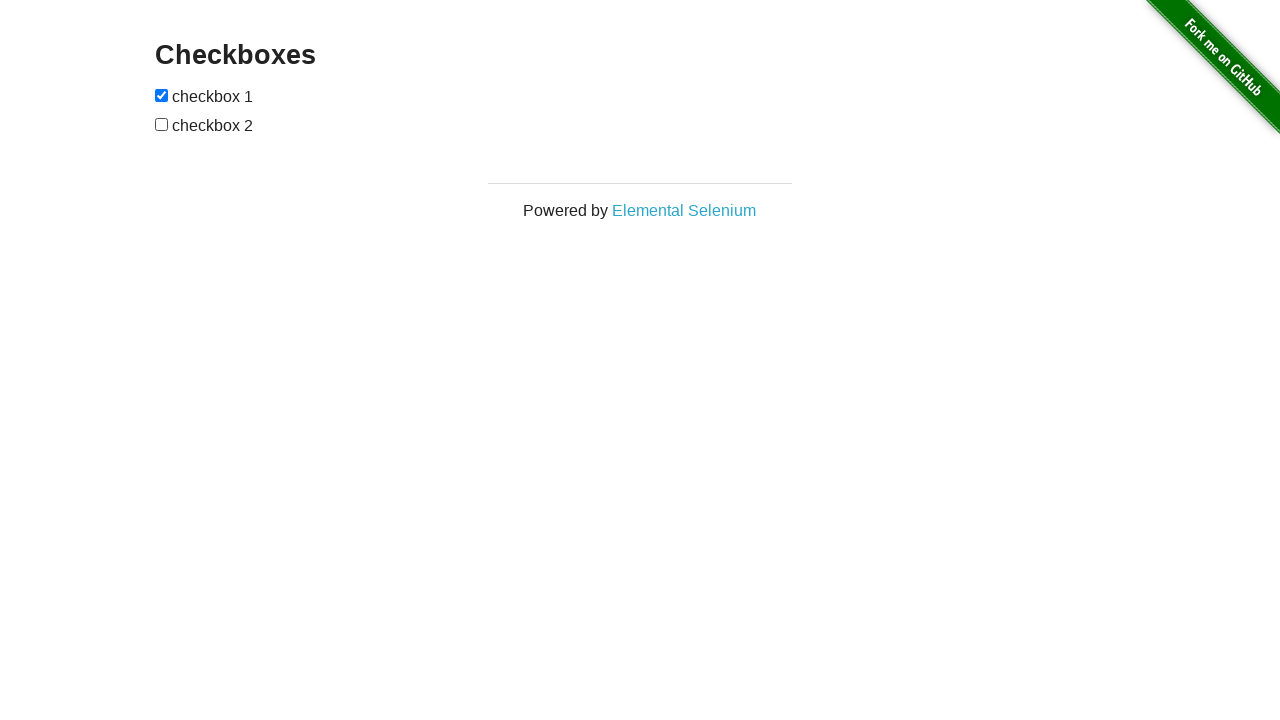

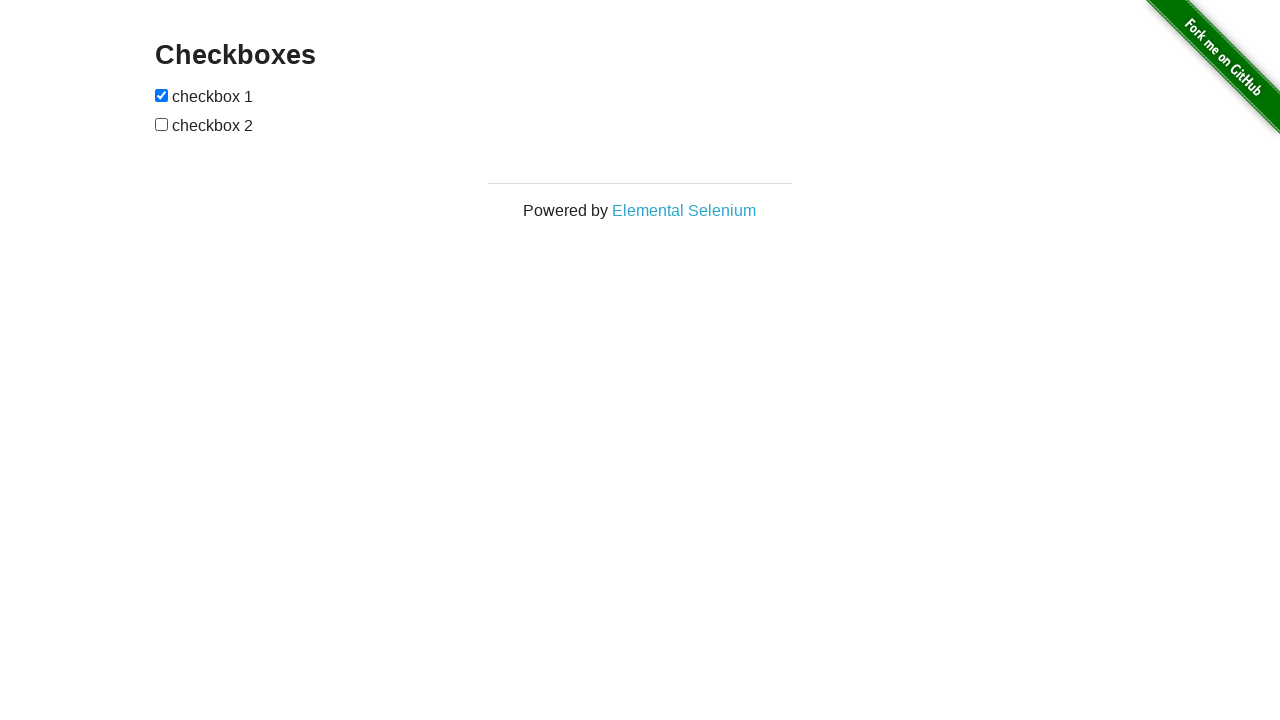